Tests window/tab switching functionality by clicking a button that opens a new tab, switching to the new tab, and then switching back to the original window

Starting URL: https://formy-project.herokuapp.com/switch-window

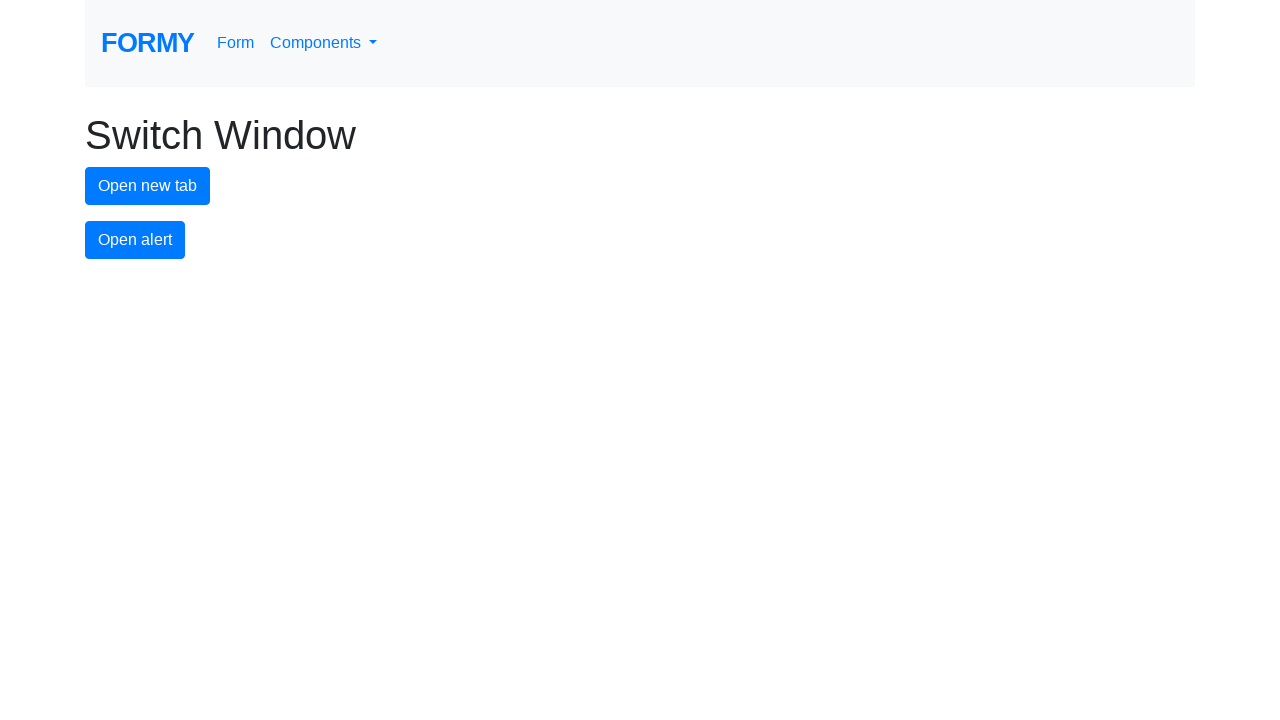

Clicked new tab button at (148, 186) on #new-tab-button
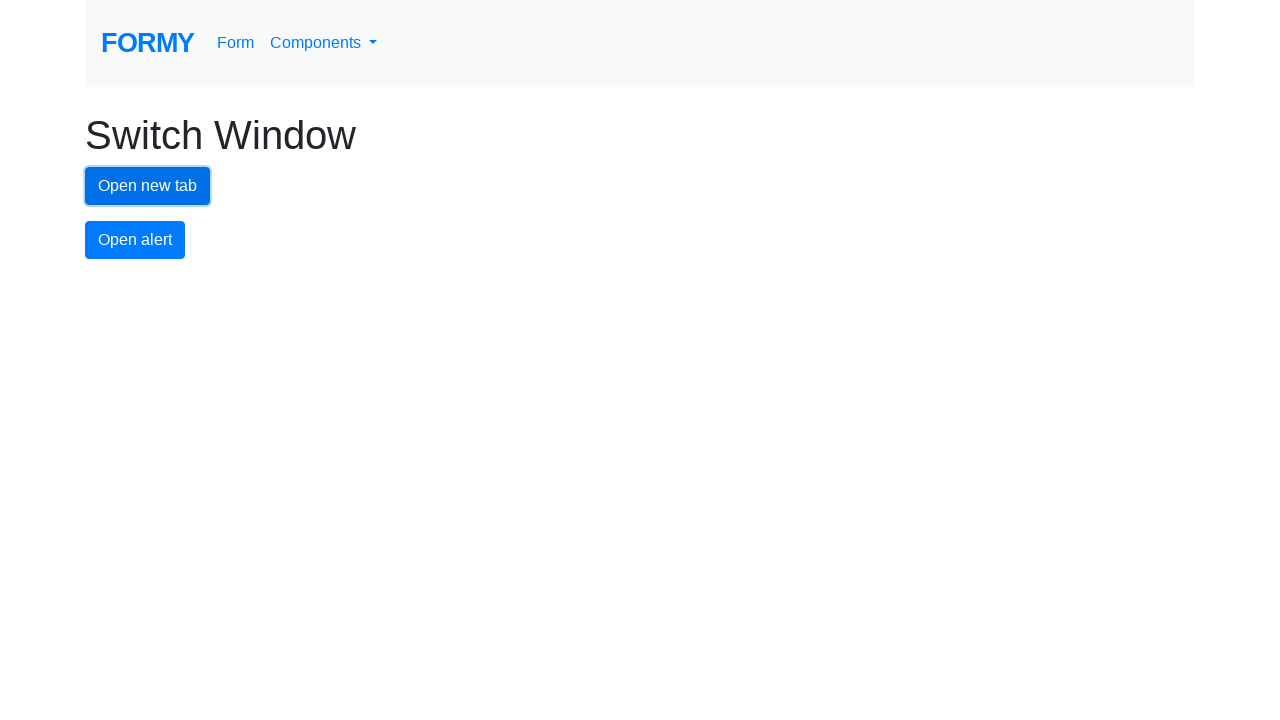

New tab opened and captured at (148, 186) on #new-tab-button
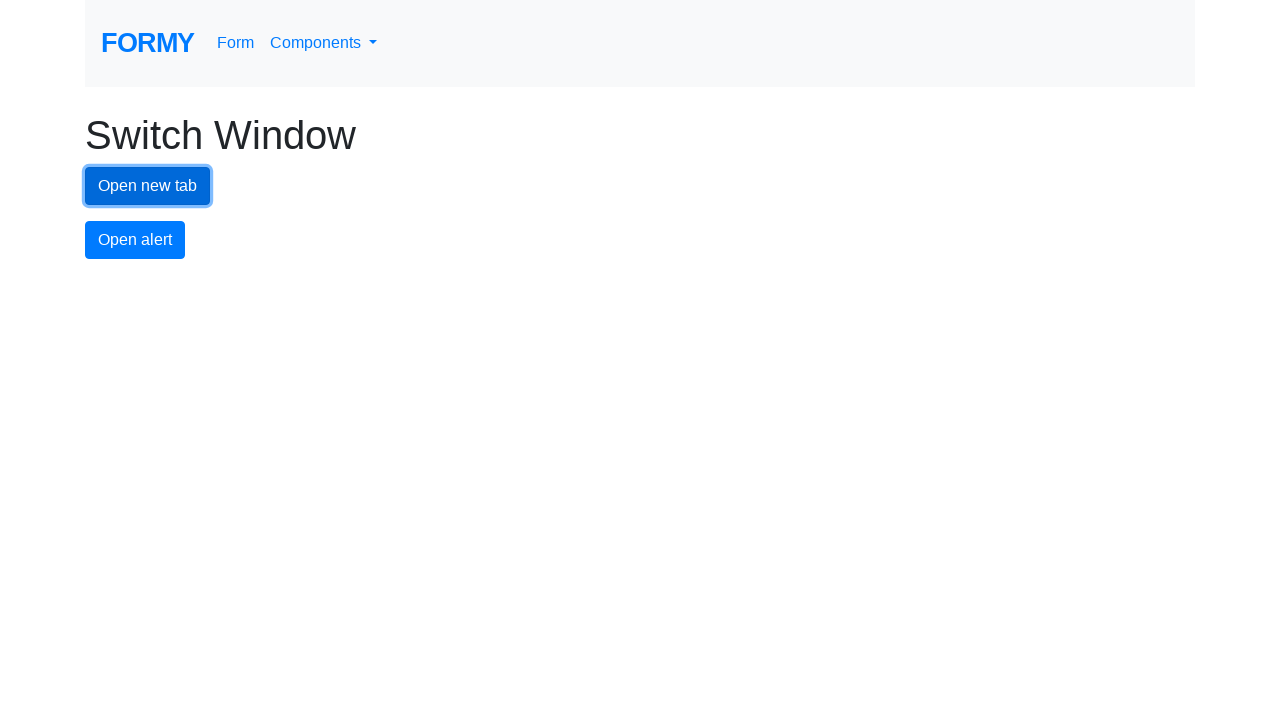

New tab page loaded completely
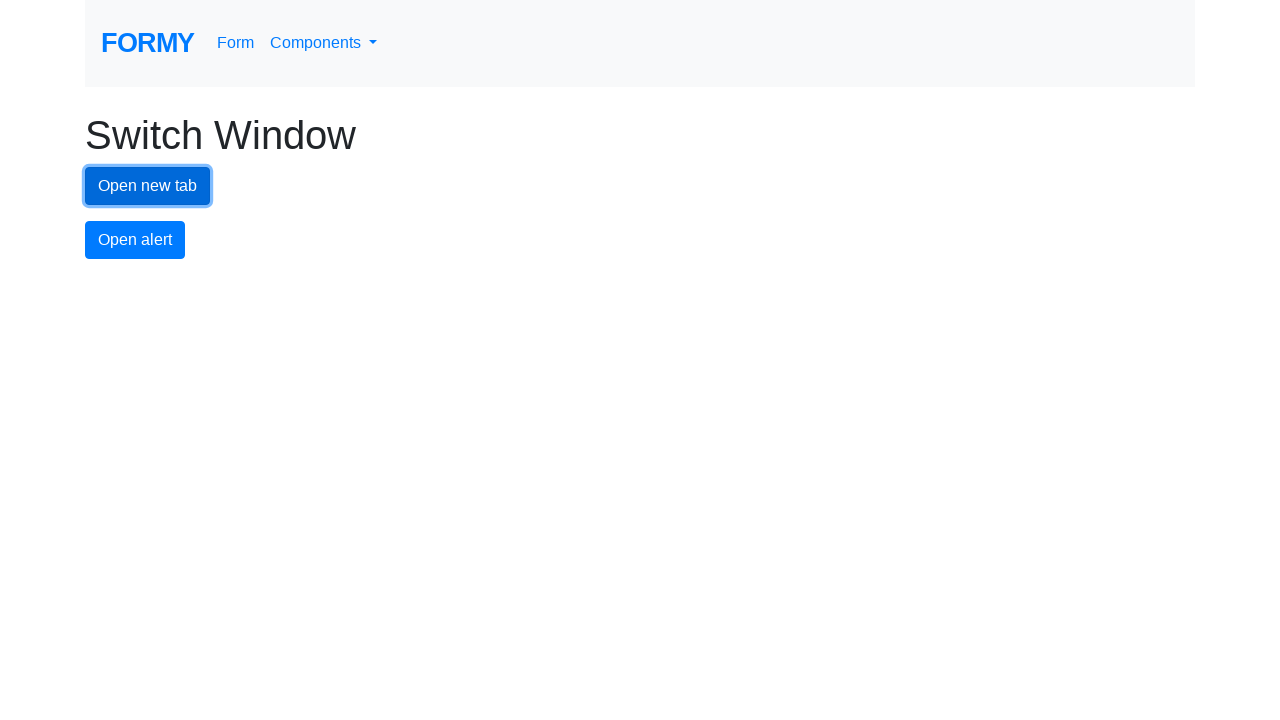

Switched back to original window/tab
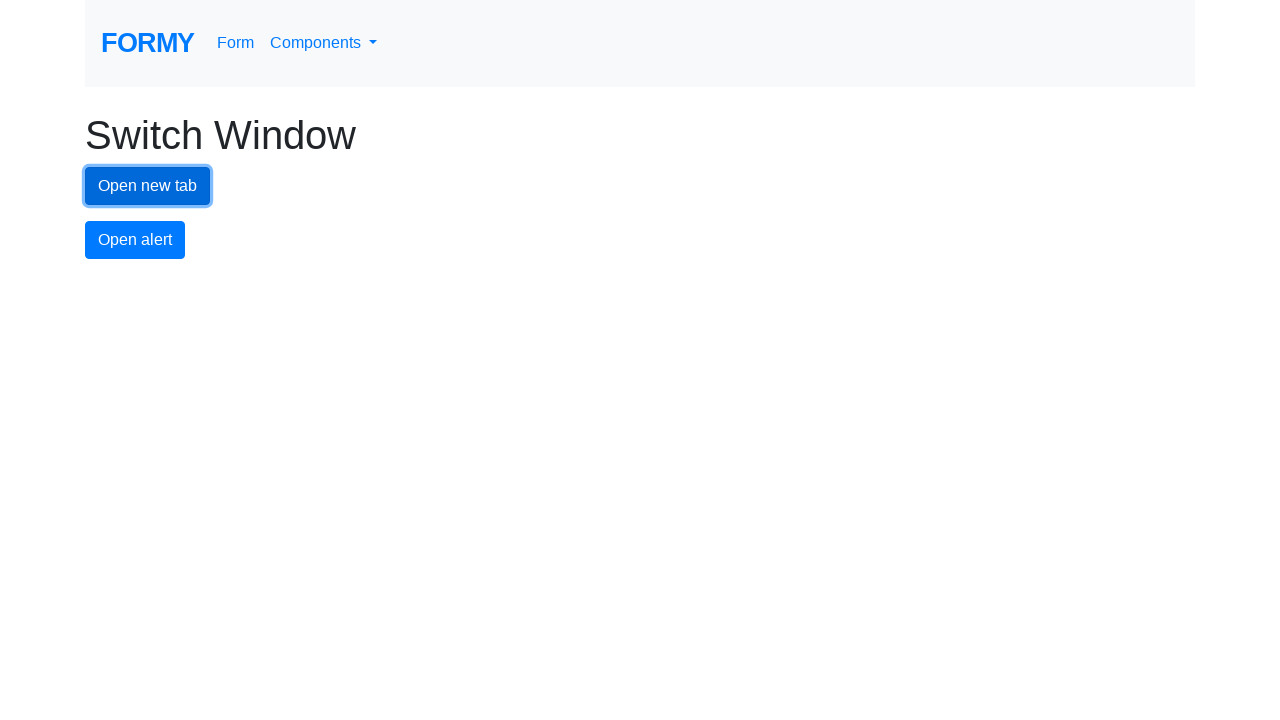

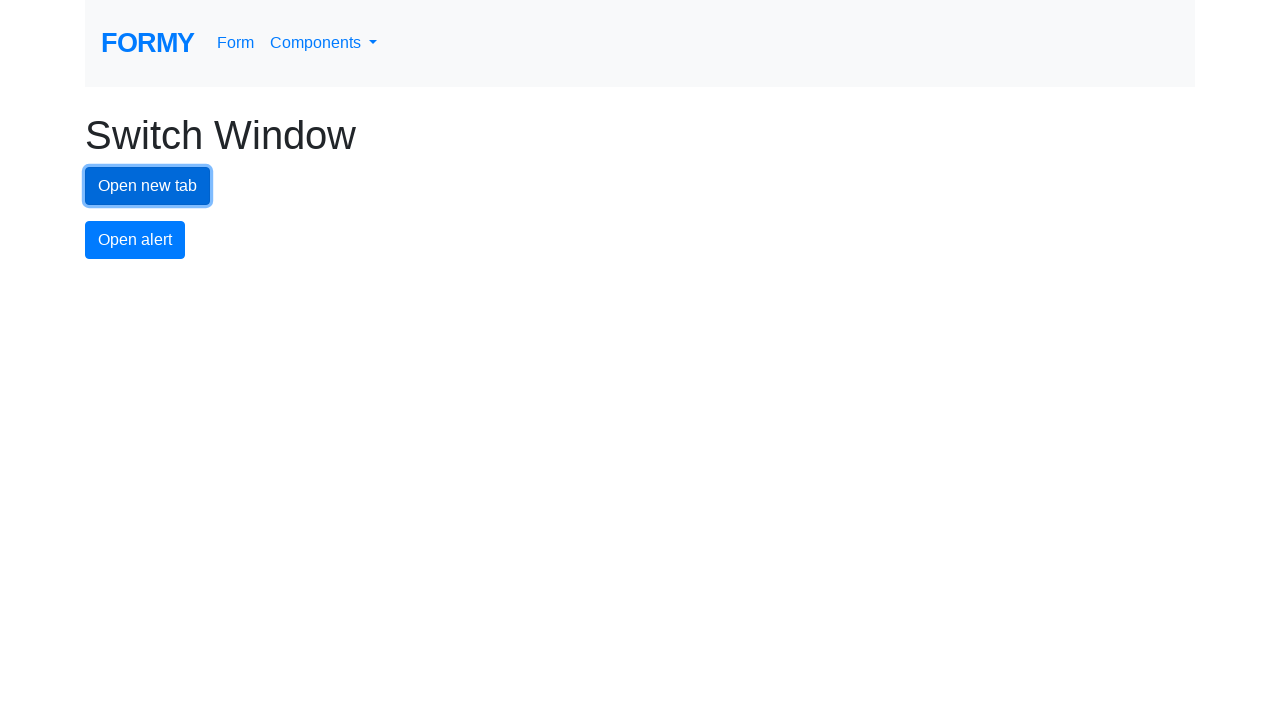